Tests the hide/show functionality on the Automation Practice page by verifying an input element is visible, clicking a hide button, and confirming the element becomes hidden

Starting URL: https://rahulshettyacademy.com/AutomationPractice/

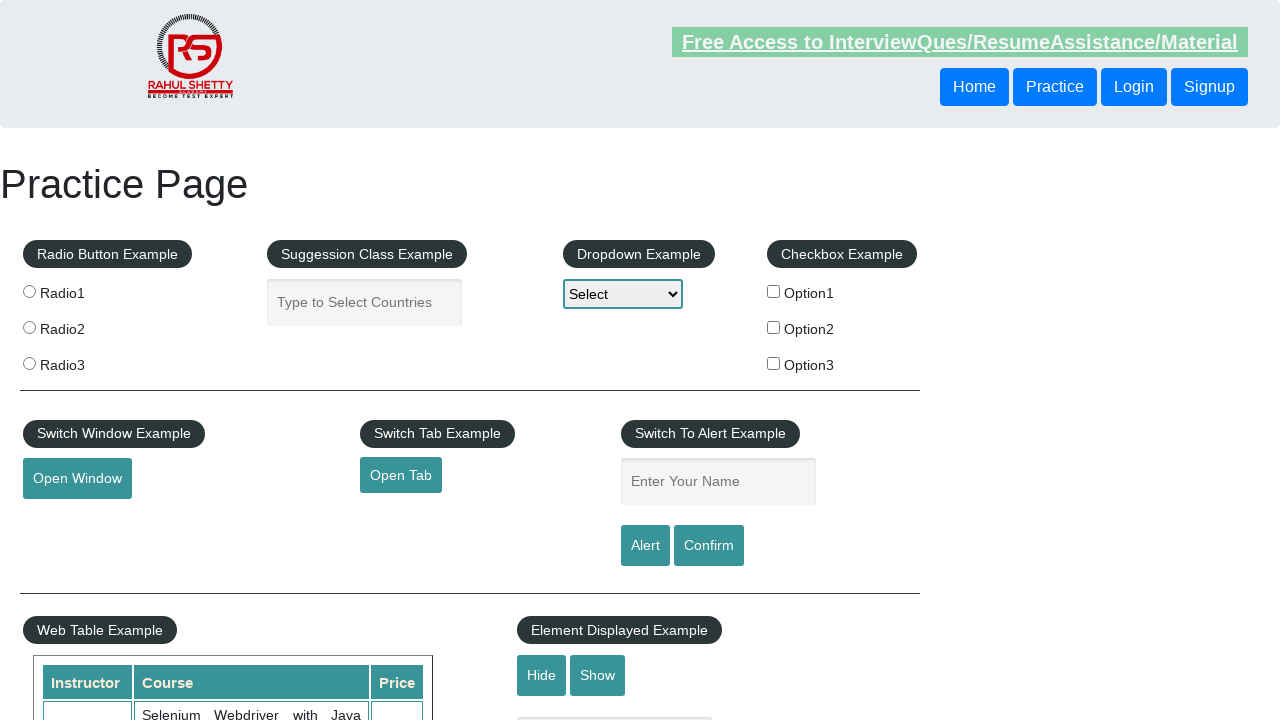

Verified input element is initially visible
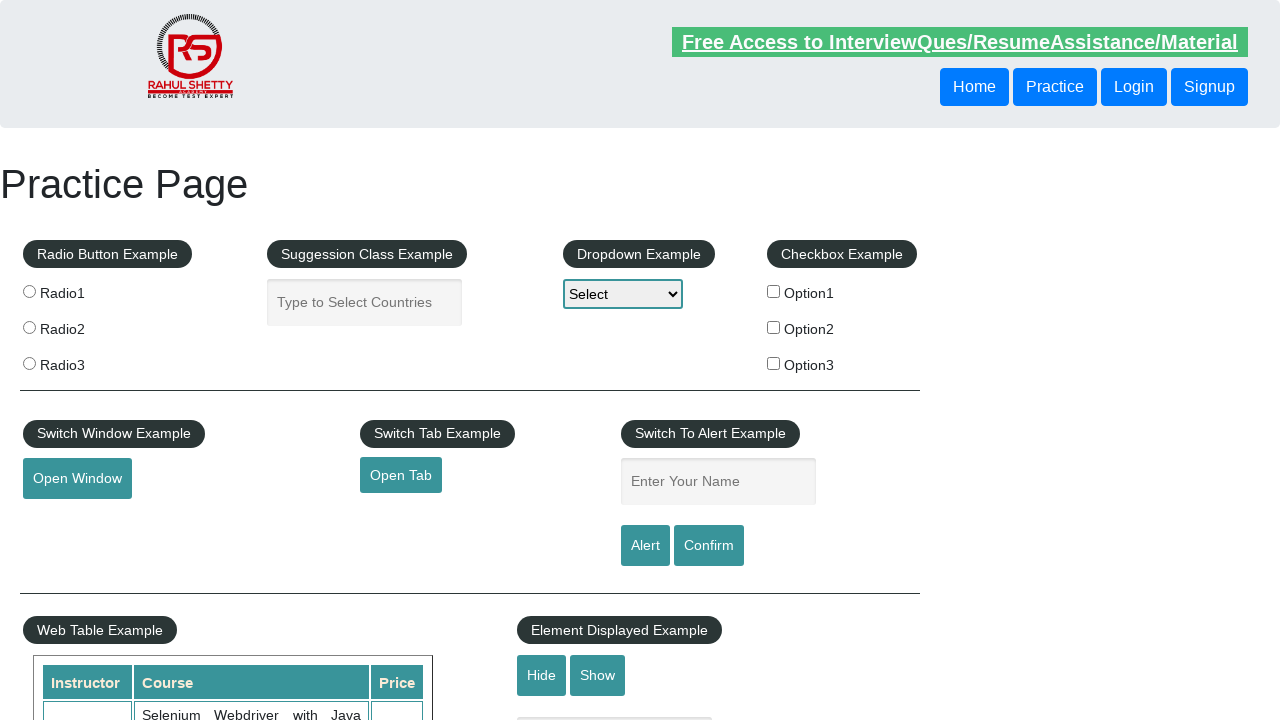

Clicked hide button to hide the input element at (542, 675) on #hide-textbox
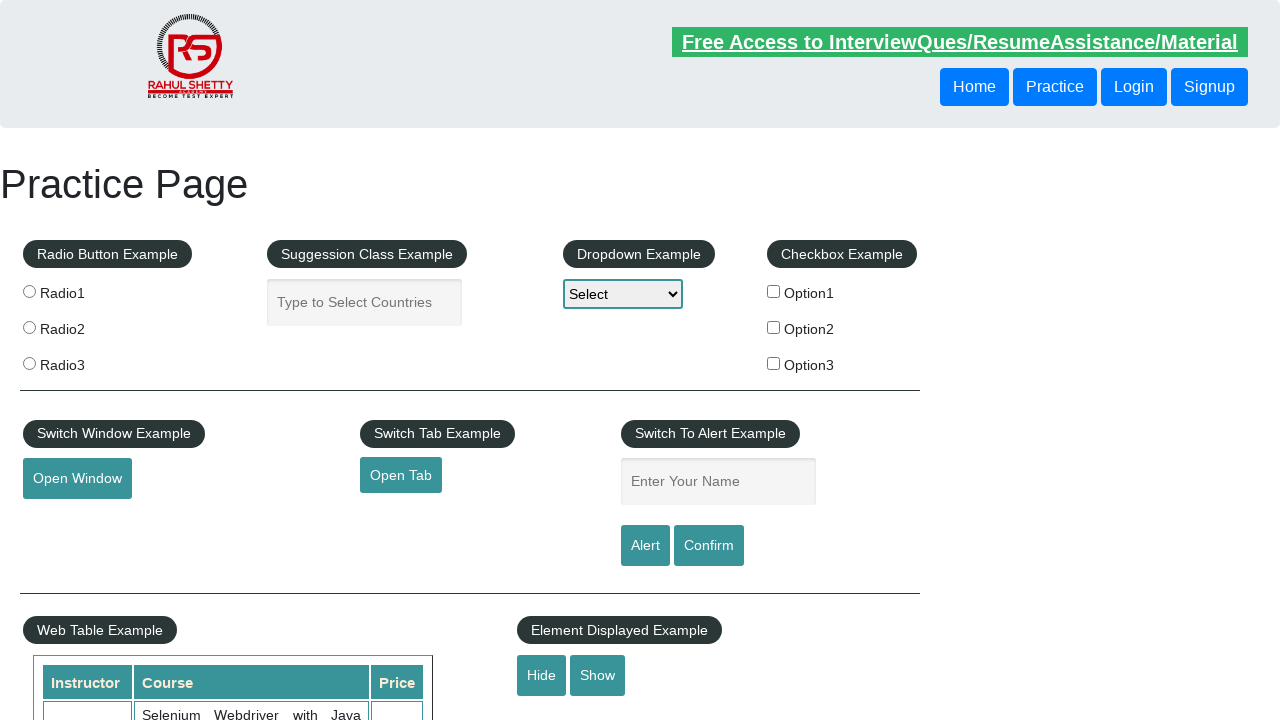

Verified input element is now hidden
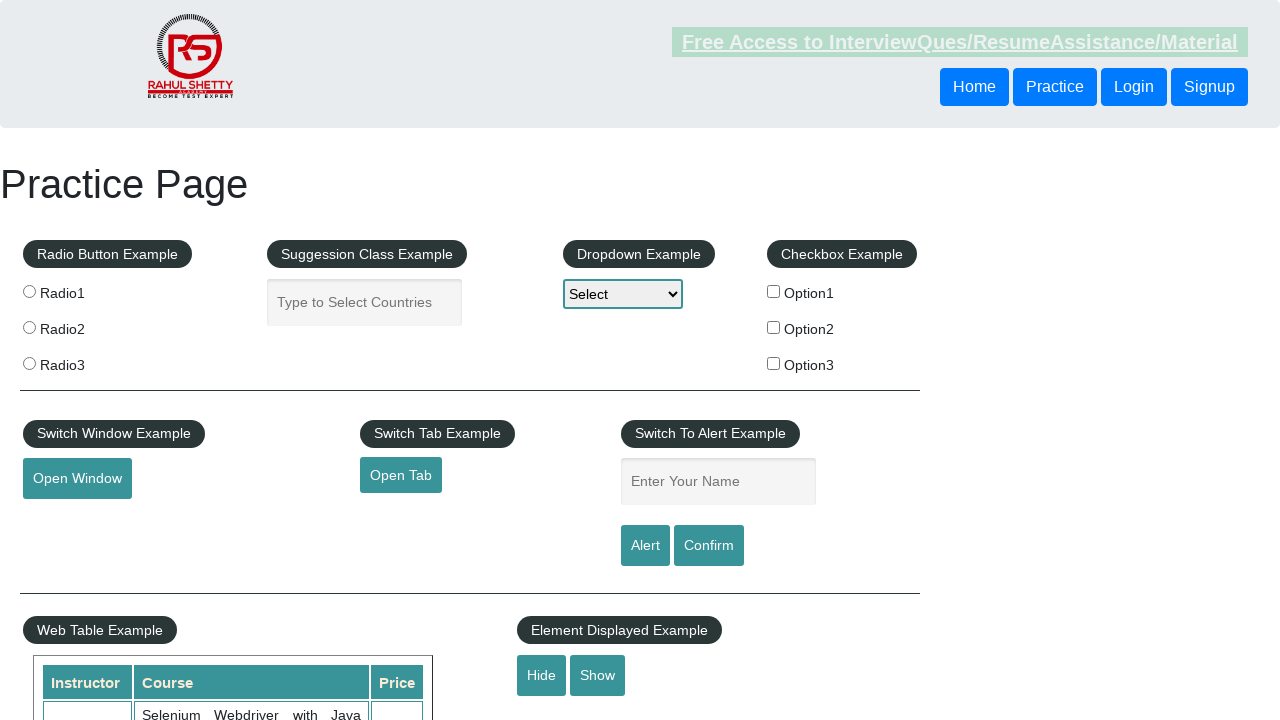

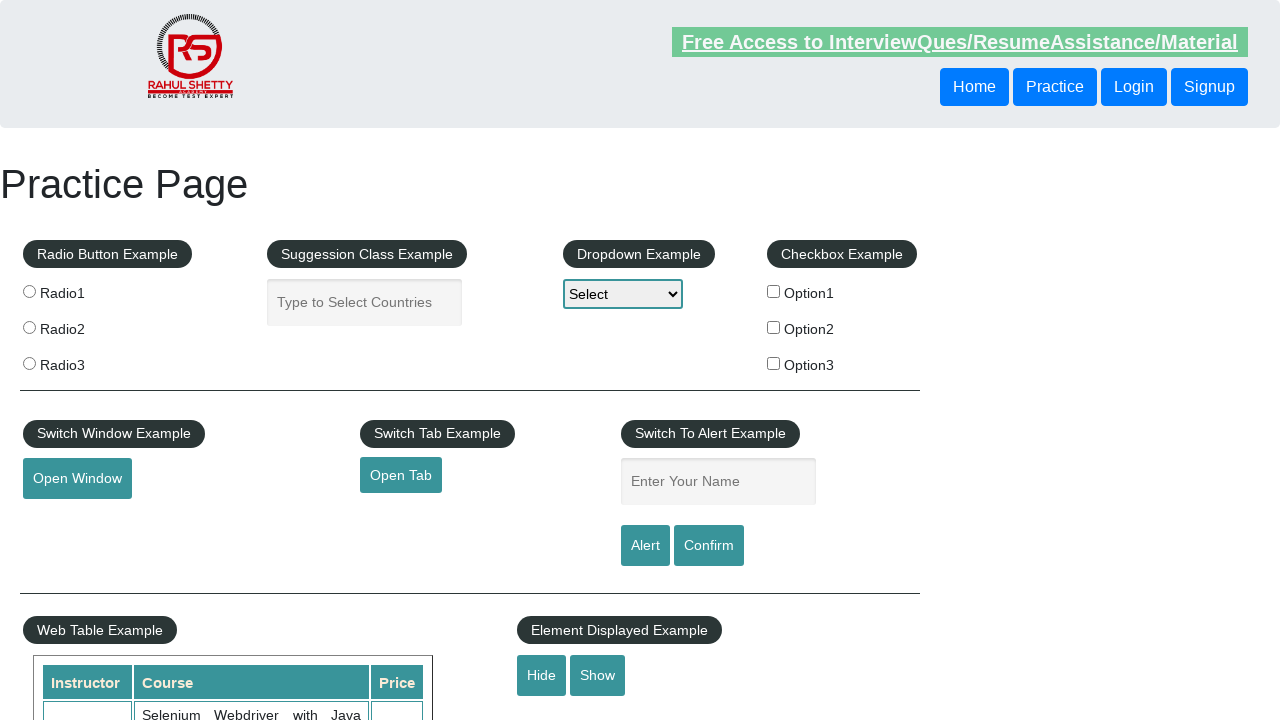